Tests multi-window handling by clicking a link that opens a new tab and switching between the main window and the newly opened tab

Starting URL: https://rahulshettyacademy.com/loginpagePractise/

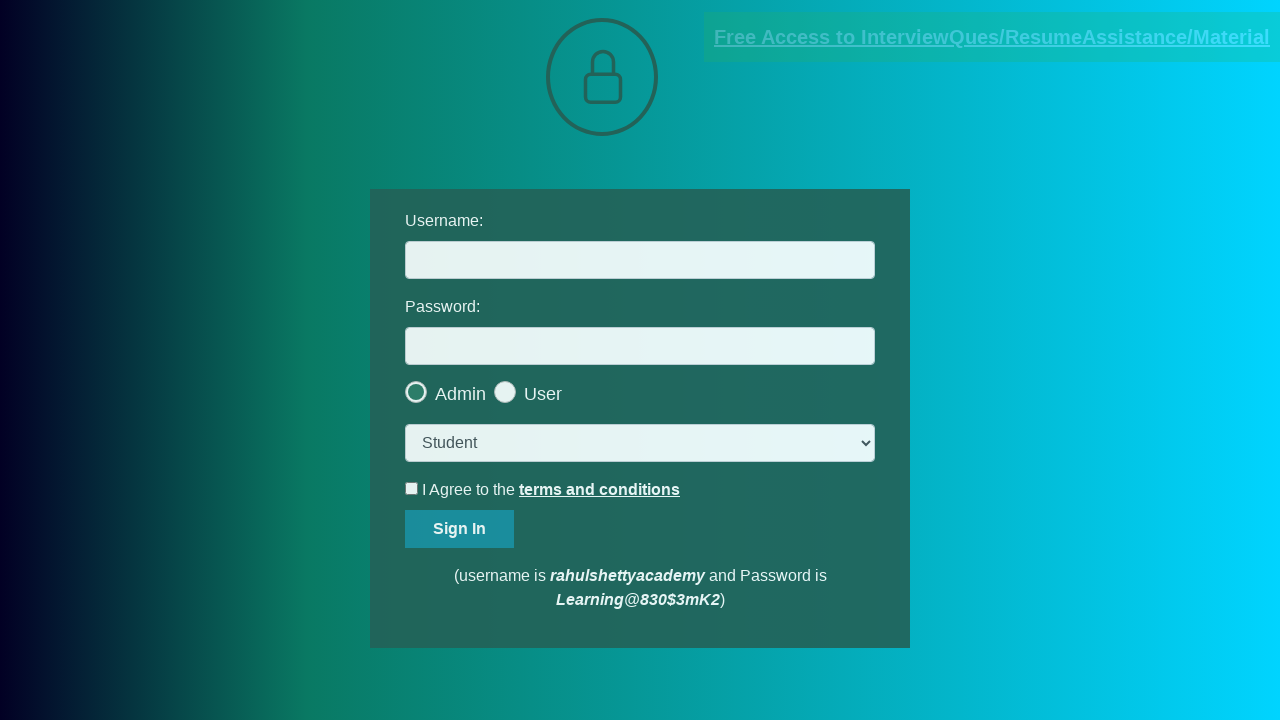

Clicked blinking text link to open new tab at (992, 37) on a.blinkingText
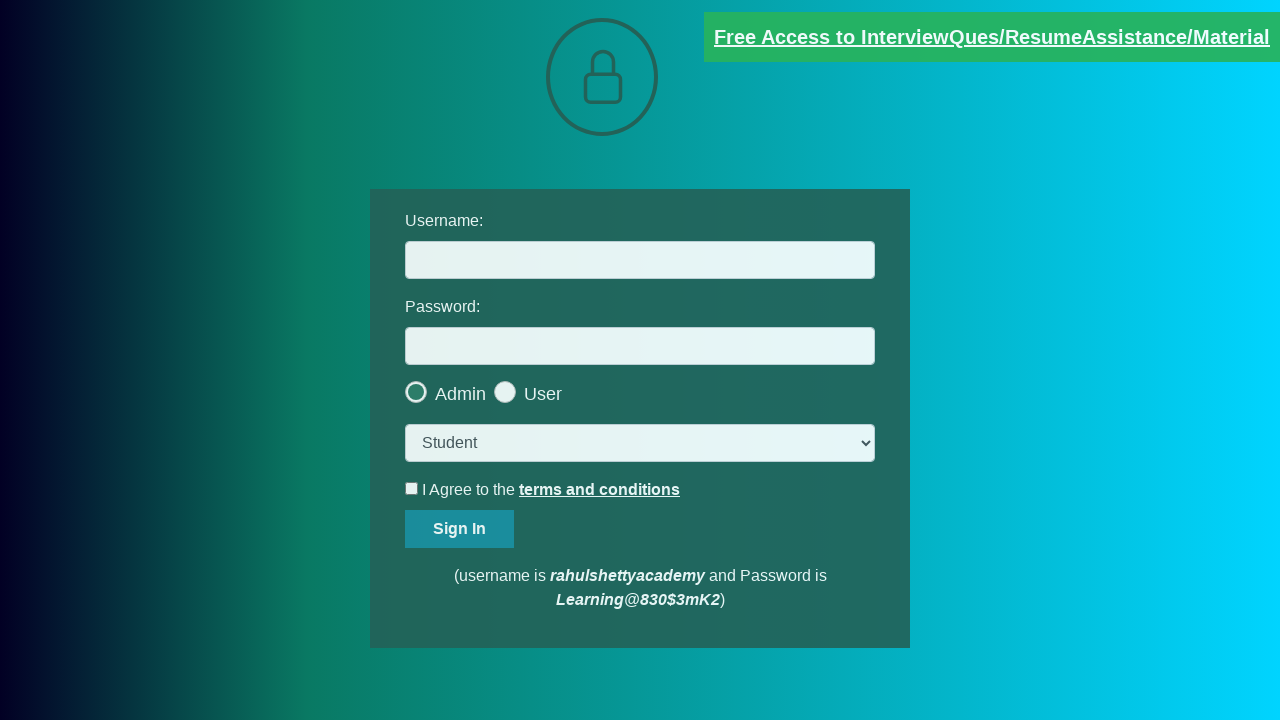

New tab/window opened and captured
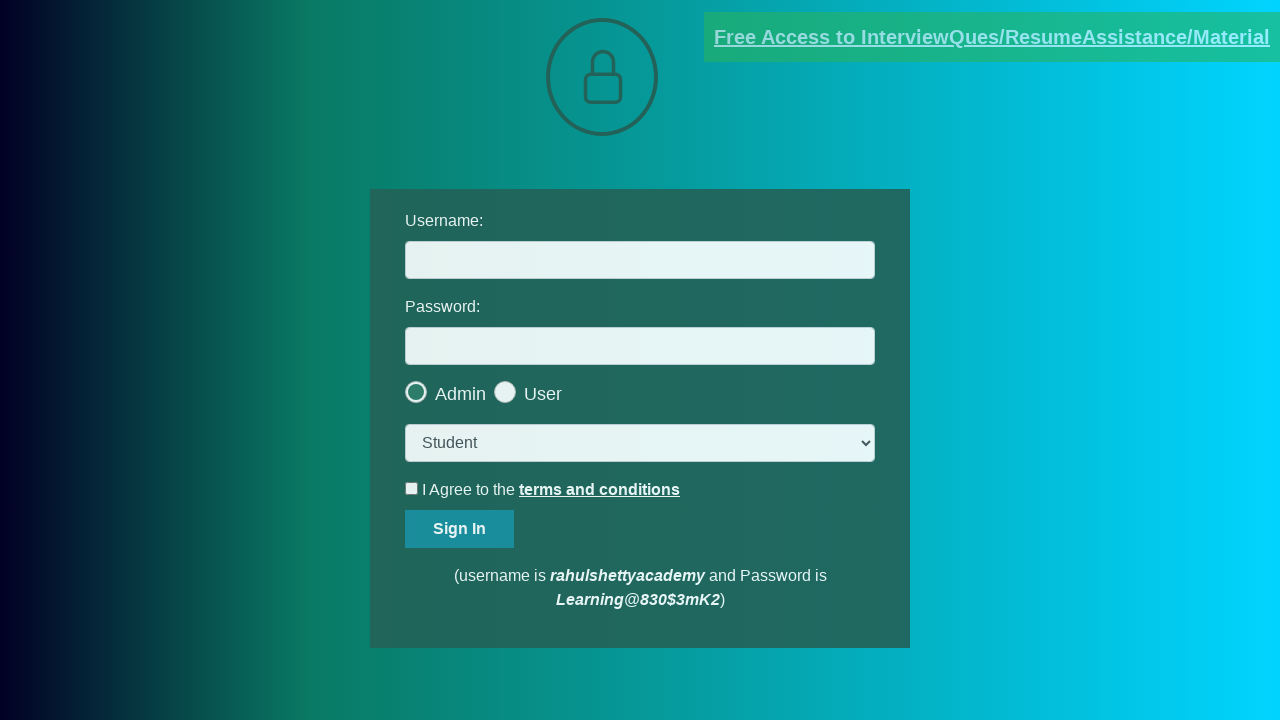

Switched focus to new tab
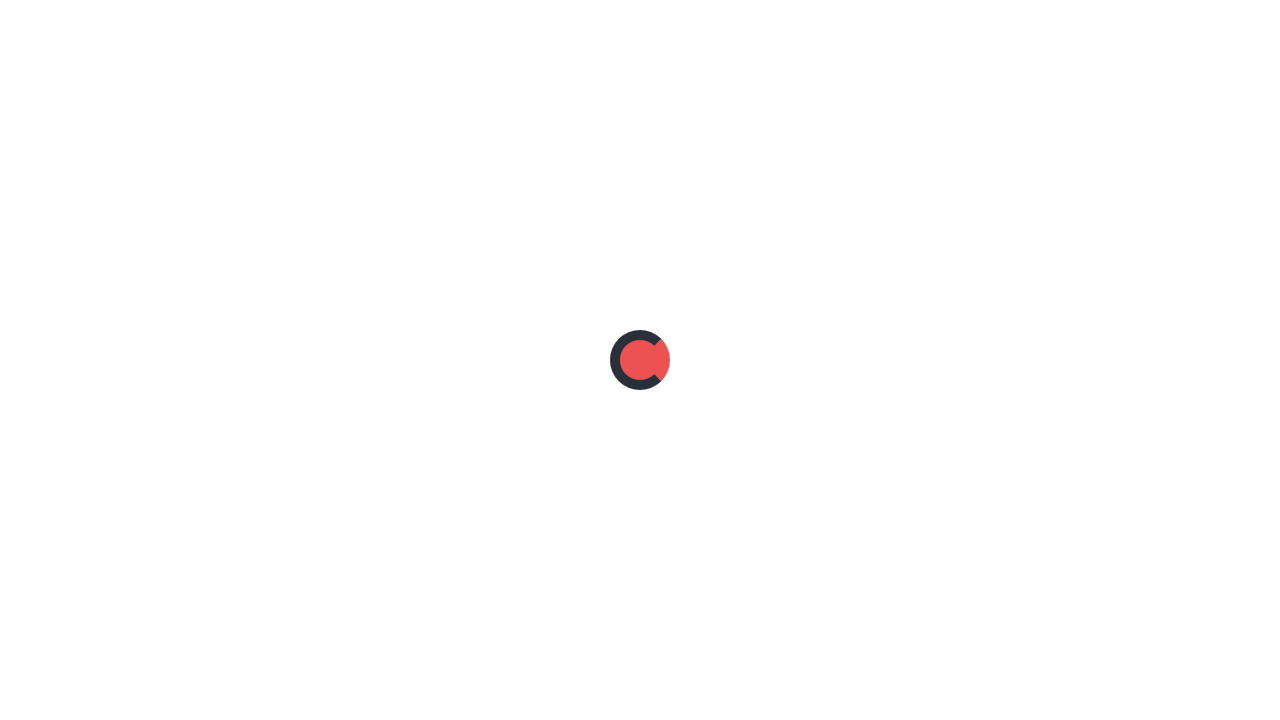

Email link loaded in new tab
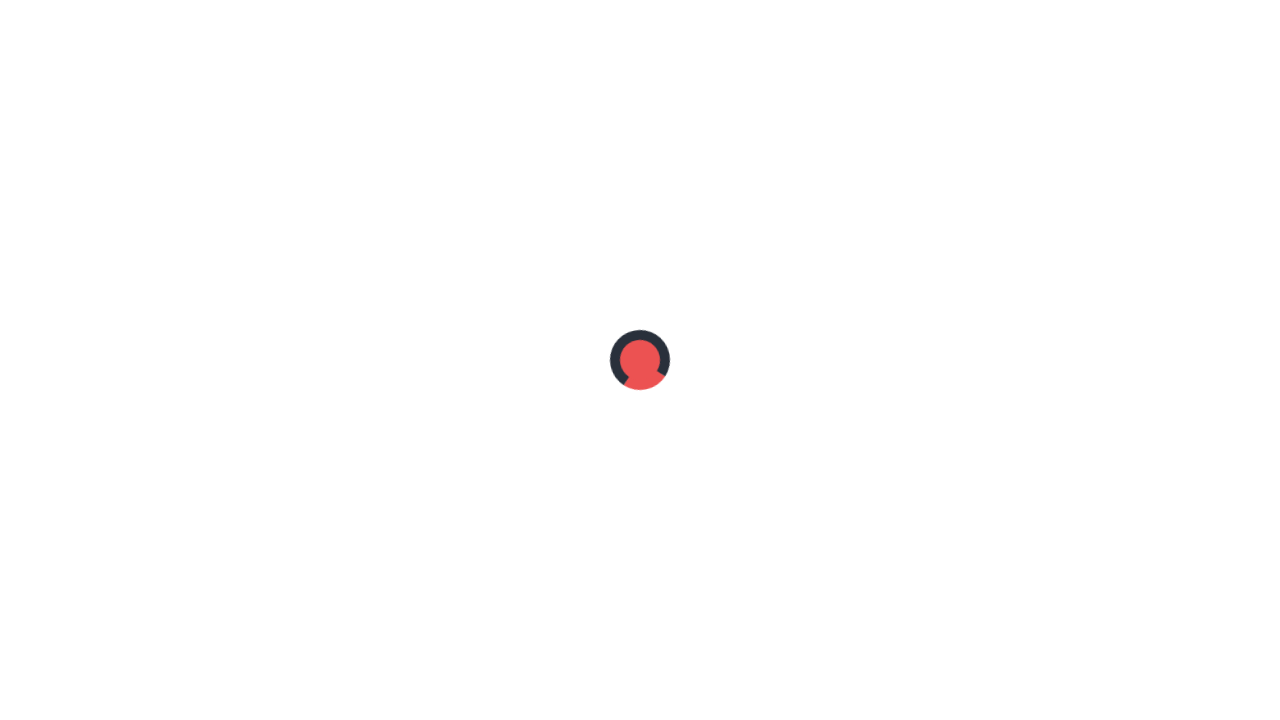

Switched back to main tab
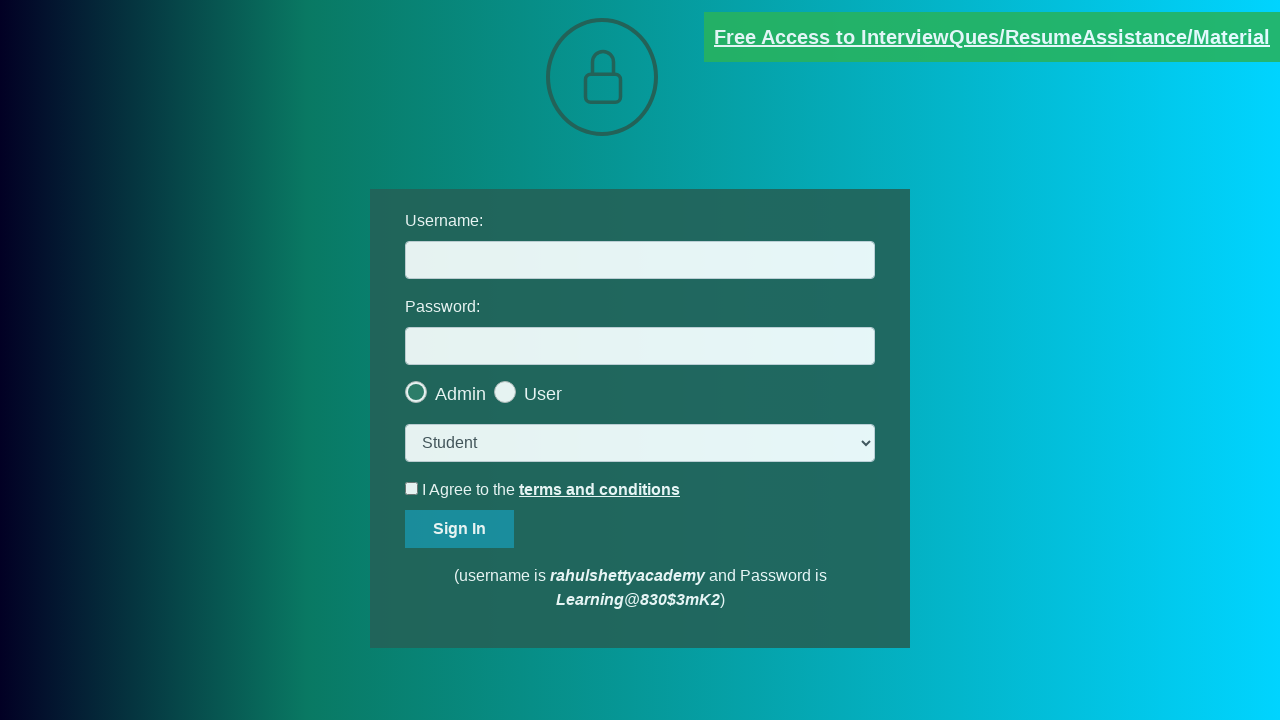

Switched to new tab again
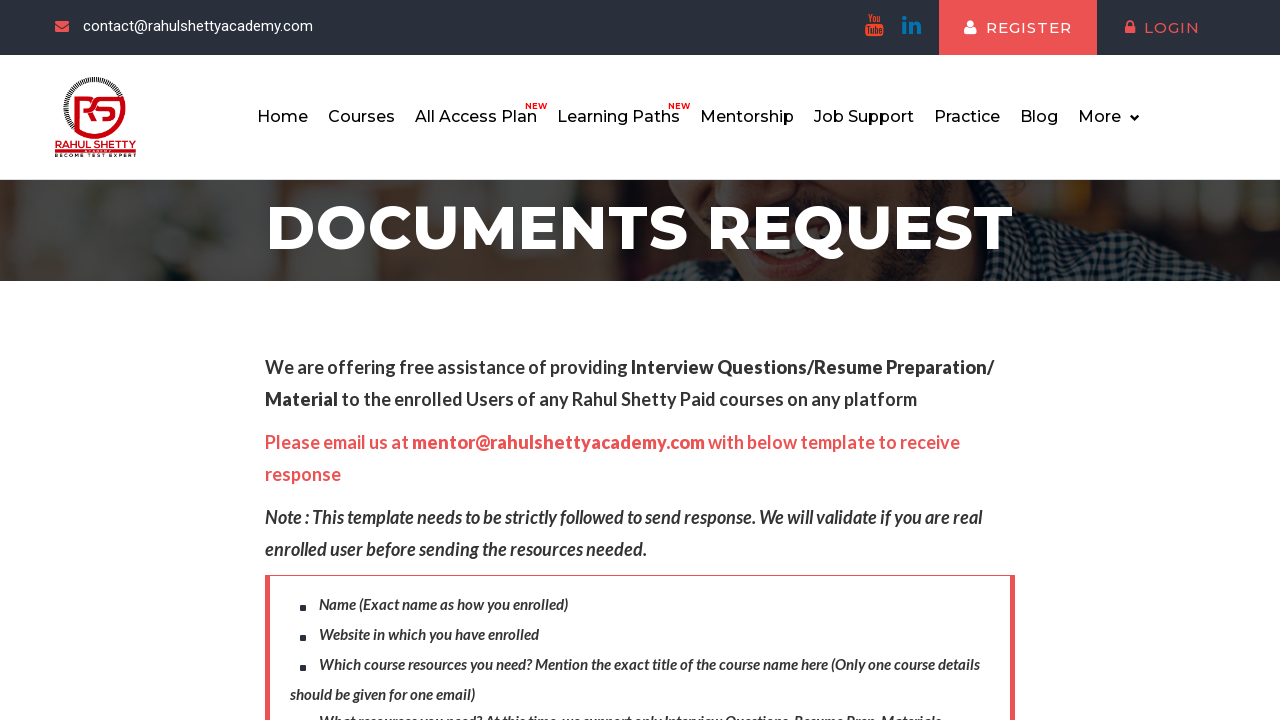

Switched back to main tab again
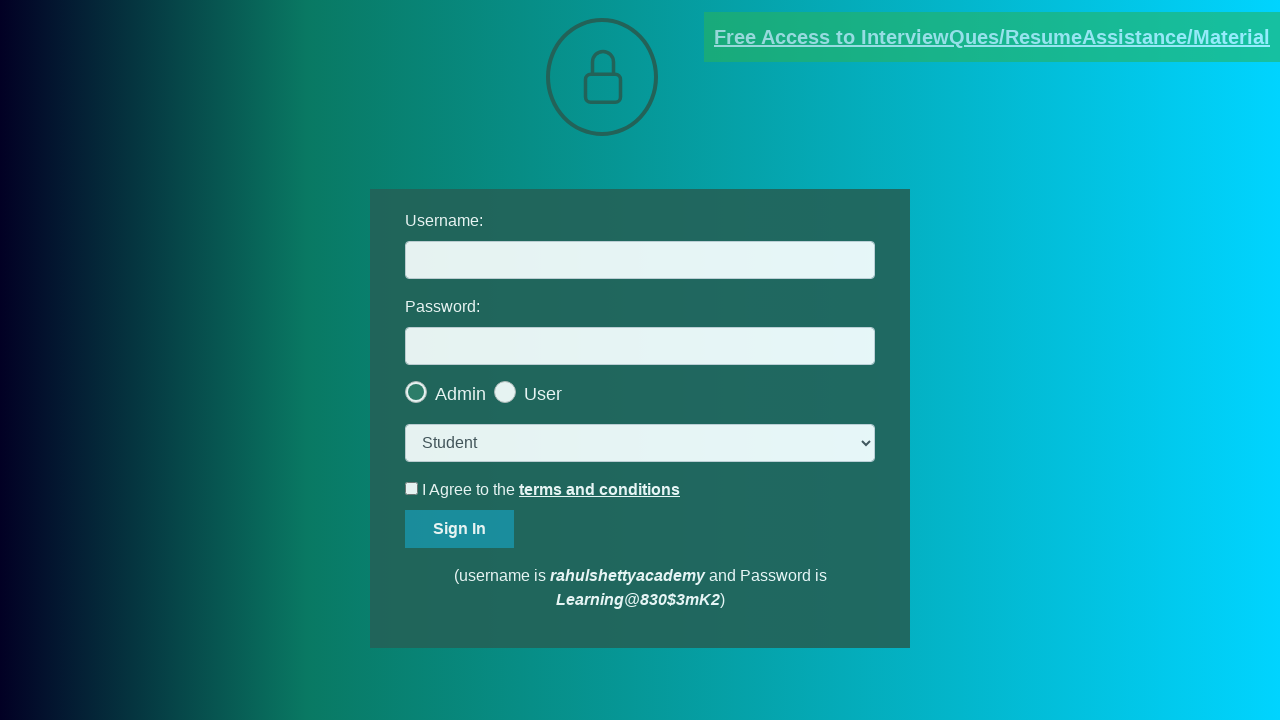

Switched to new tab one more time
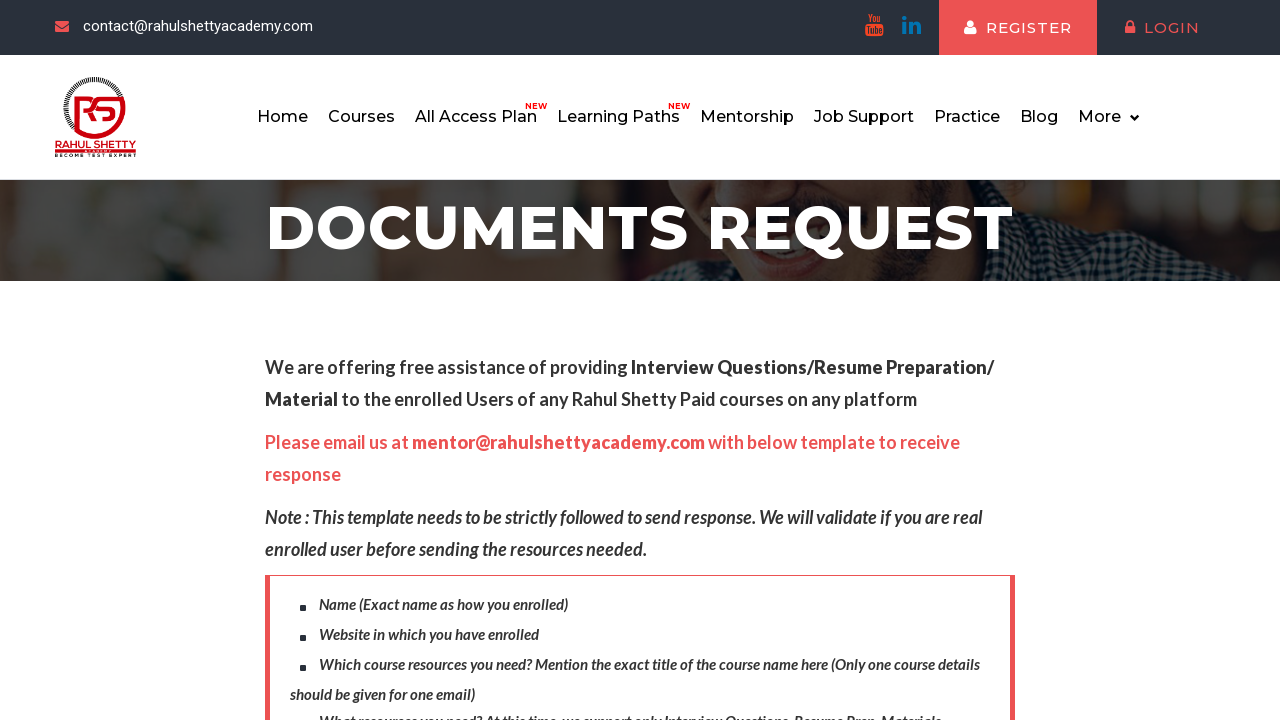

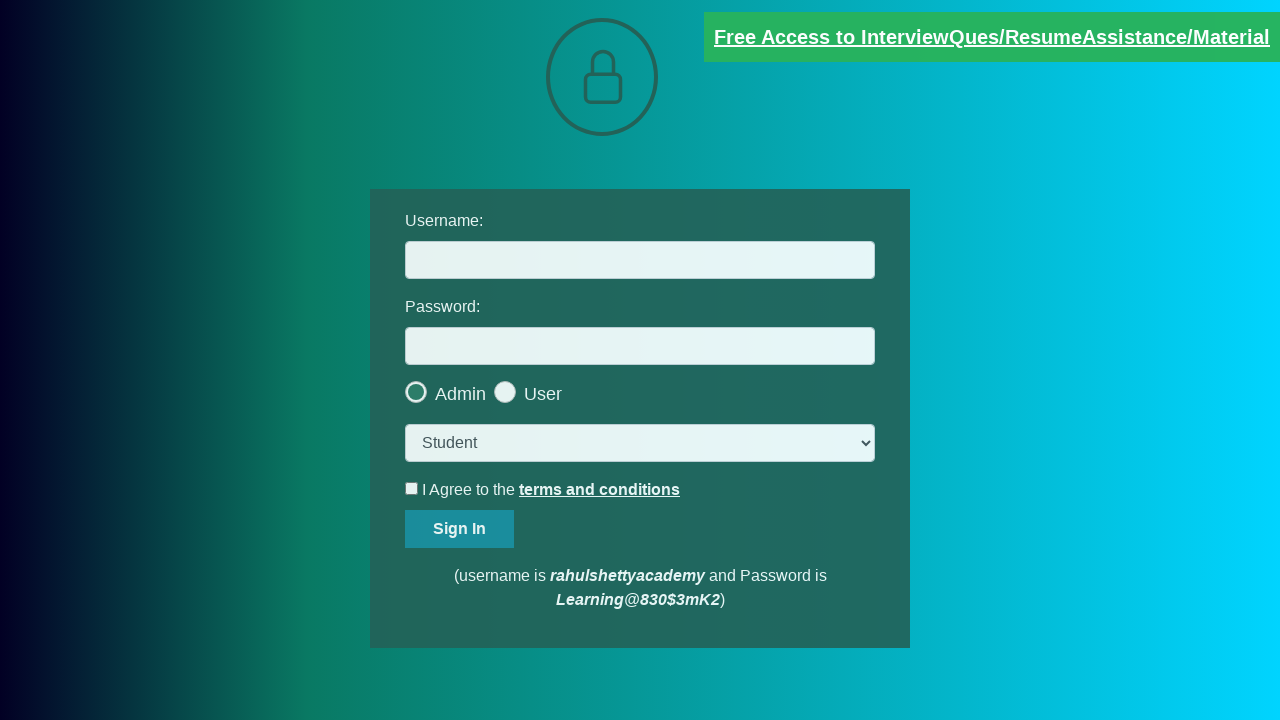